Tests that clicking the Email column header in table 1 sorts the email values in ascending order.

Starting URL: http://the-internet.herokuapp.com/tables

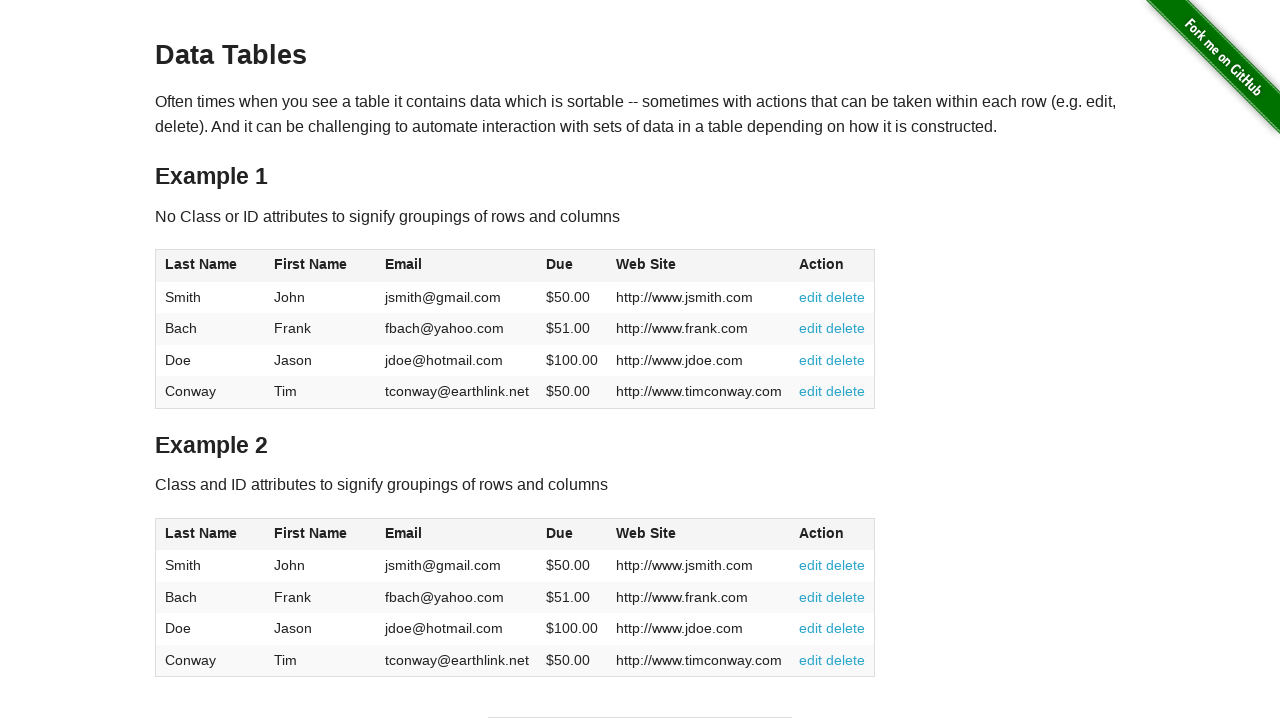

Clicked Email column header in table 1 to sort at (457, 266) on #table1 thead tr th:nth-of-type(3)
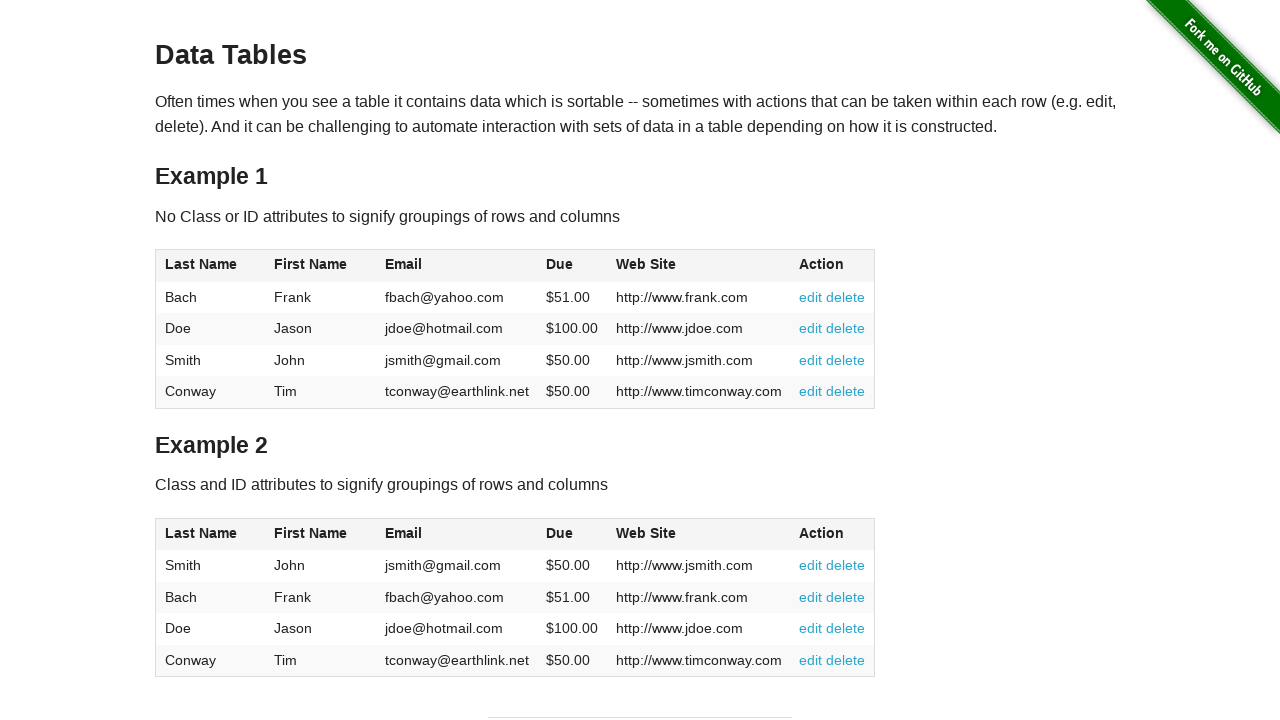

Table 1 email column data loaded after sorting
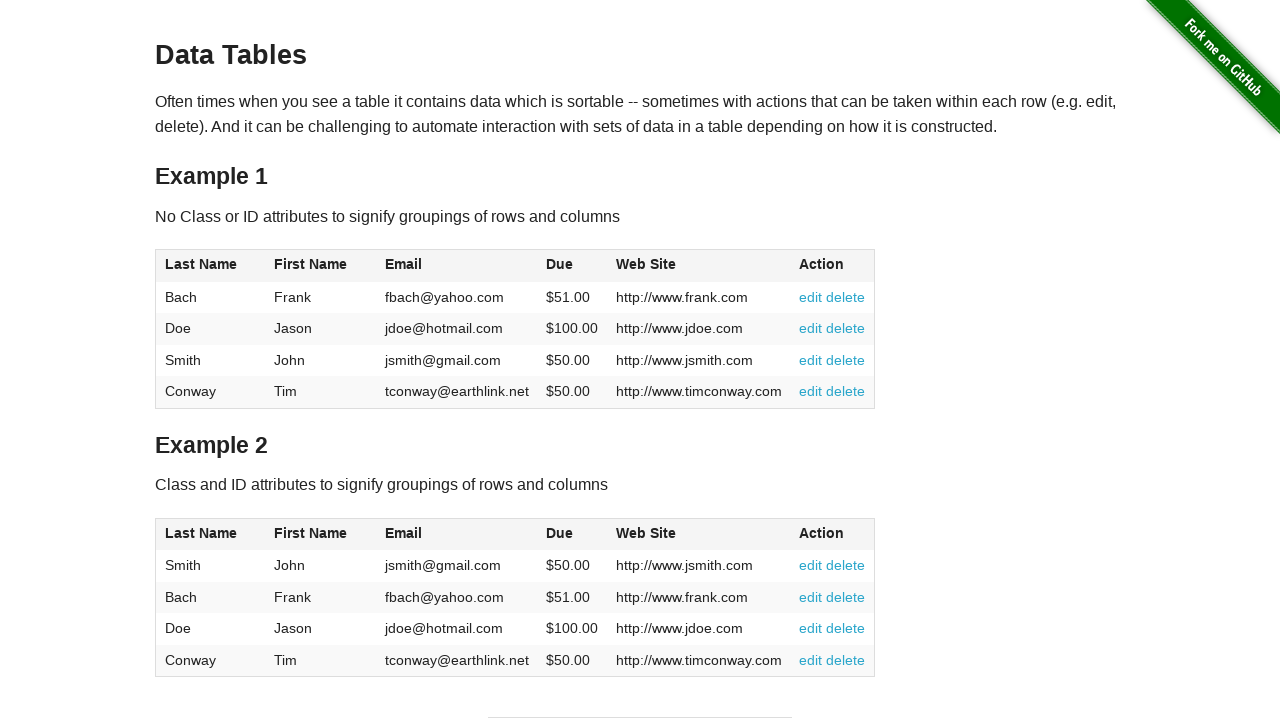

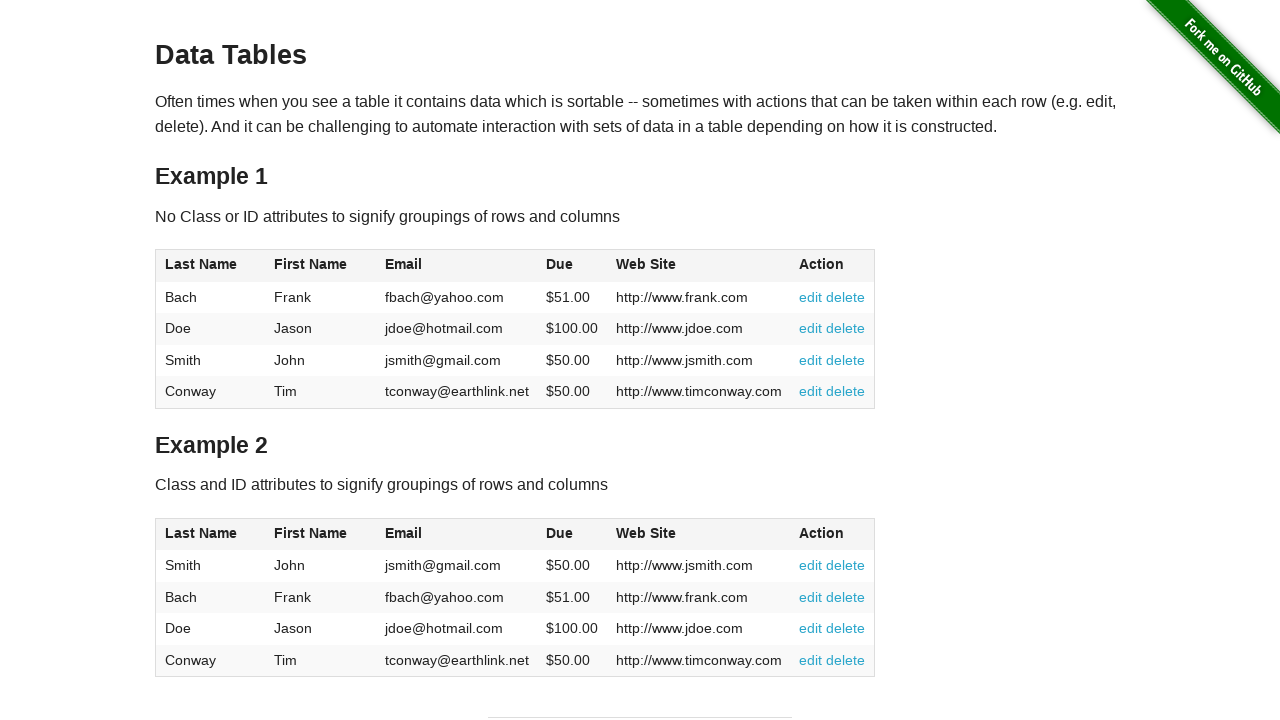